Tests auto-waiting scenario by clicking a button that triggers an AJAX request and waiting for the response element to appear

Starting URL: http://uitestingplayground.com/ajax

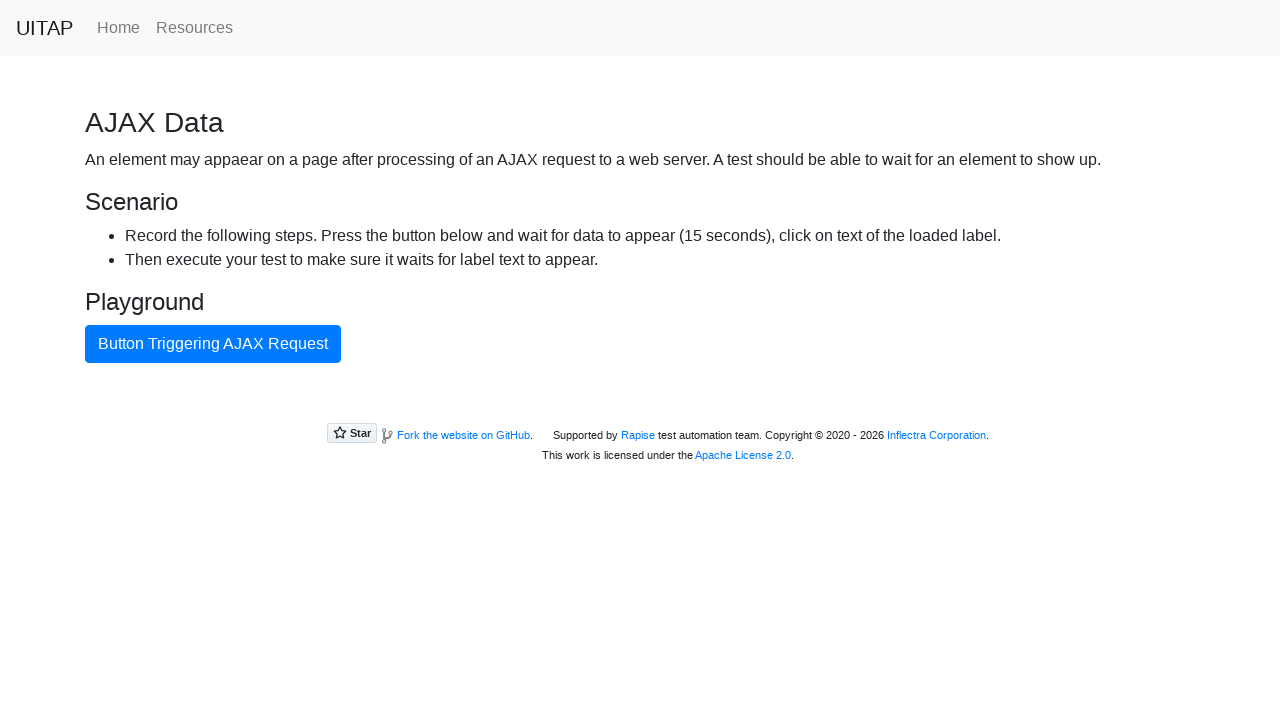

Clicked button triggering AJAX request at (213, 344) on internal:role=button[name="Button Triggering AJAX Request"i]
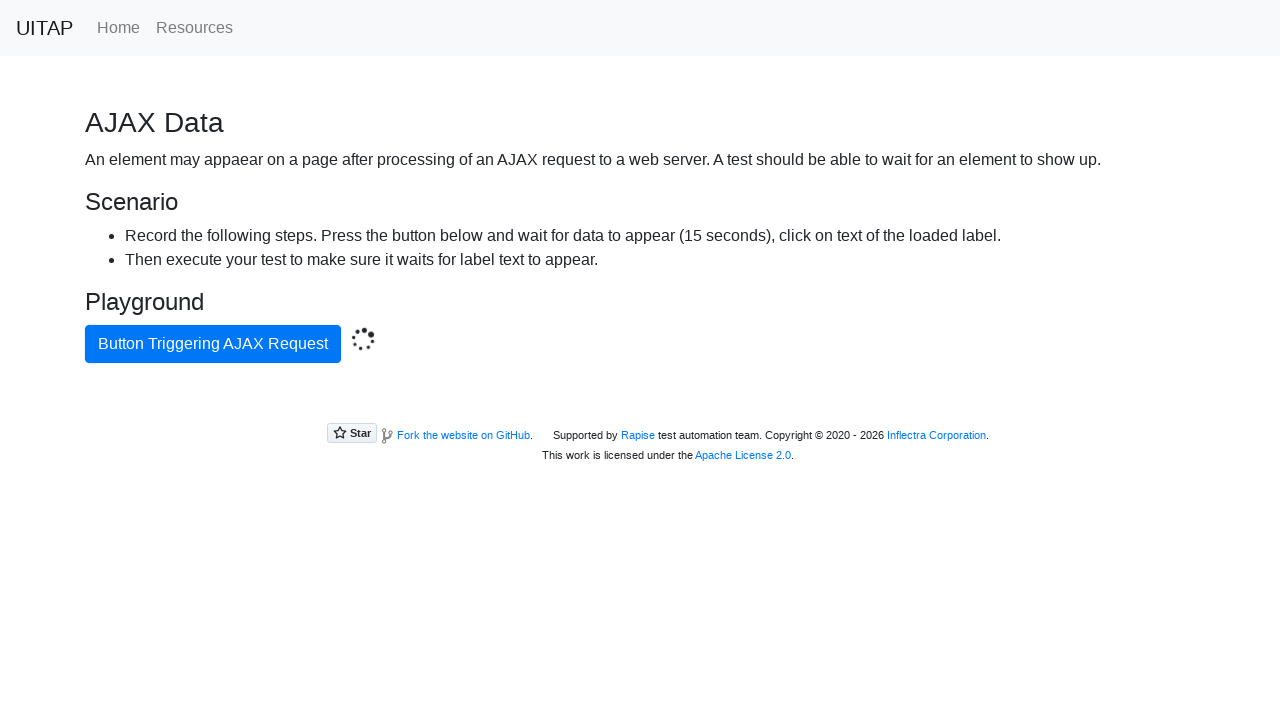

AJAX response loaded and success element appeared
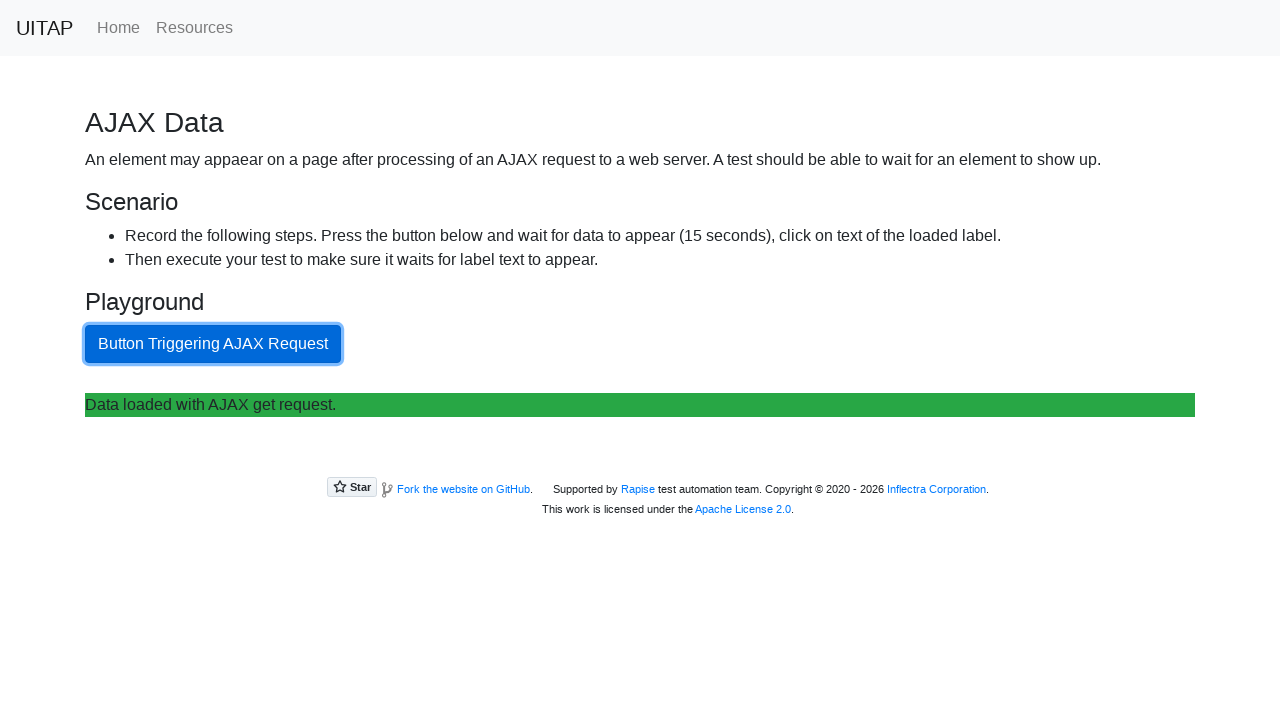

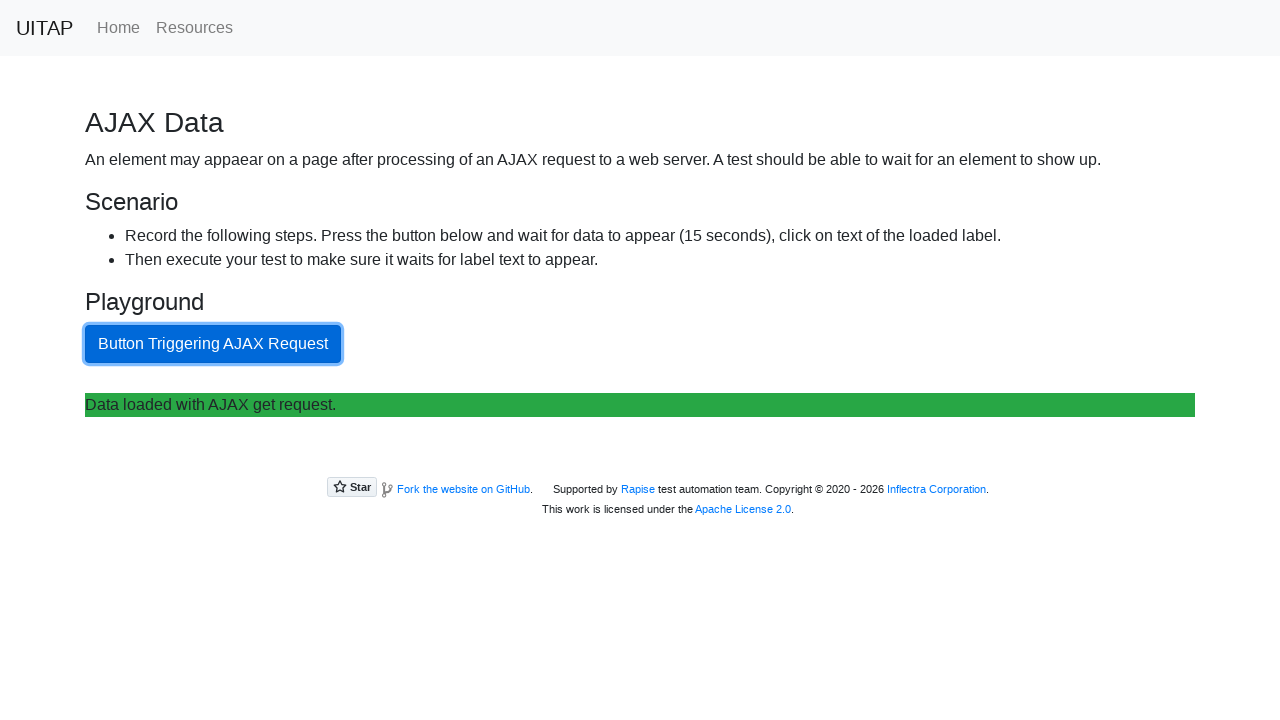